Navigates to the OrangeHRM demo page and waits for it to load, demonstrating basic page navigation and window handle management

Starting URL: https://opensource-demo.orangehrmlive.com/

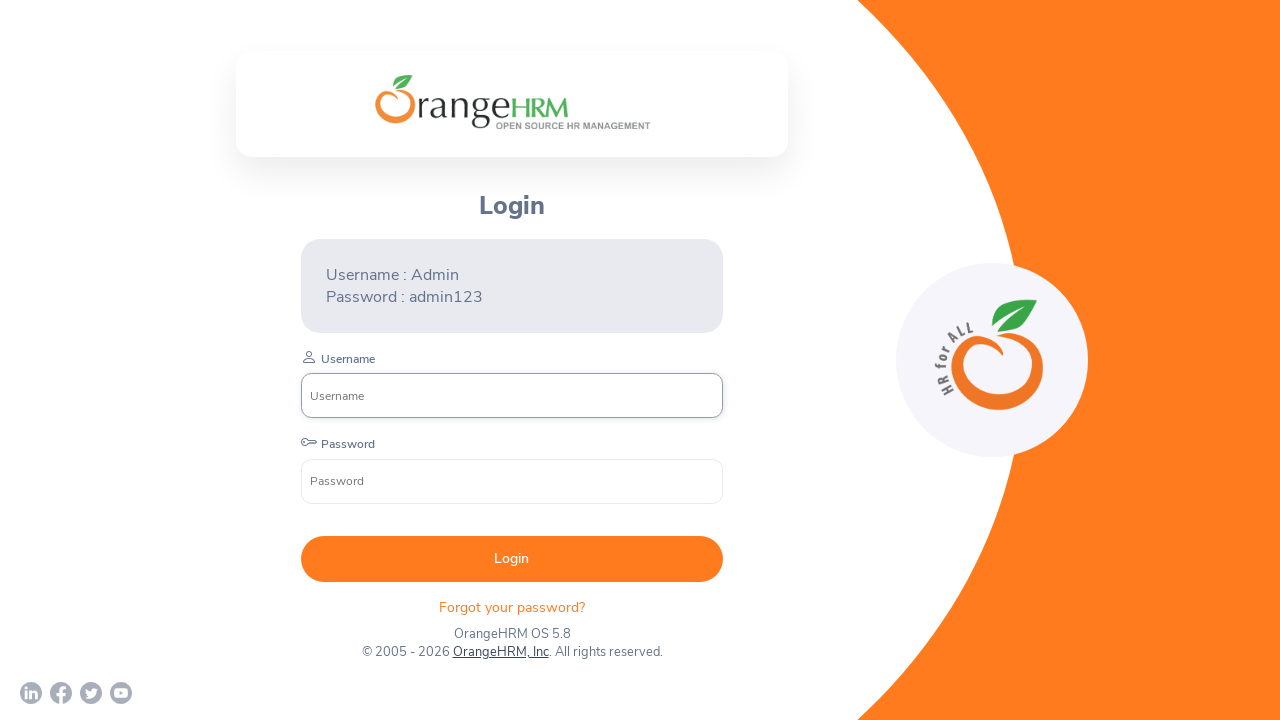

Waited for page to reach networkidle load state
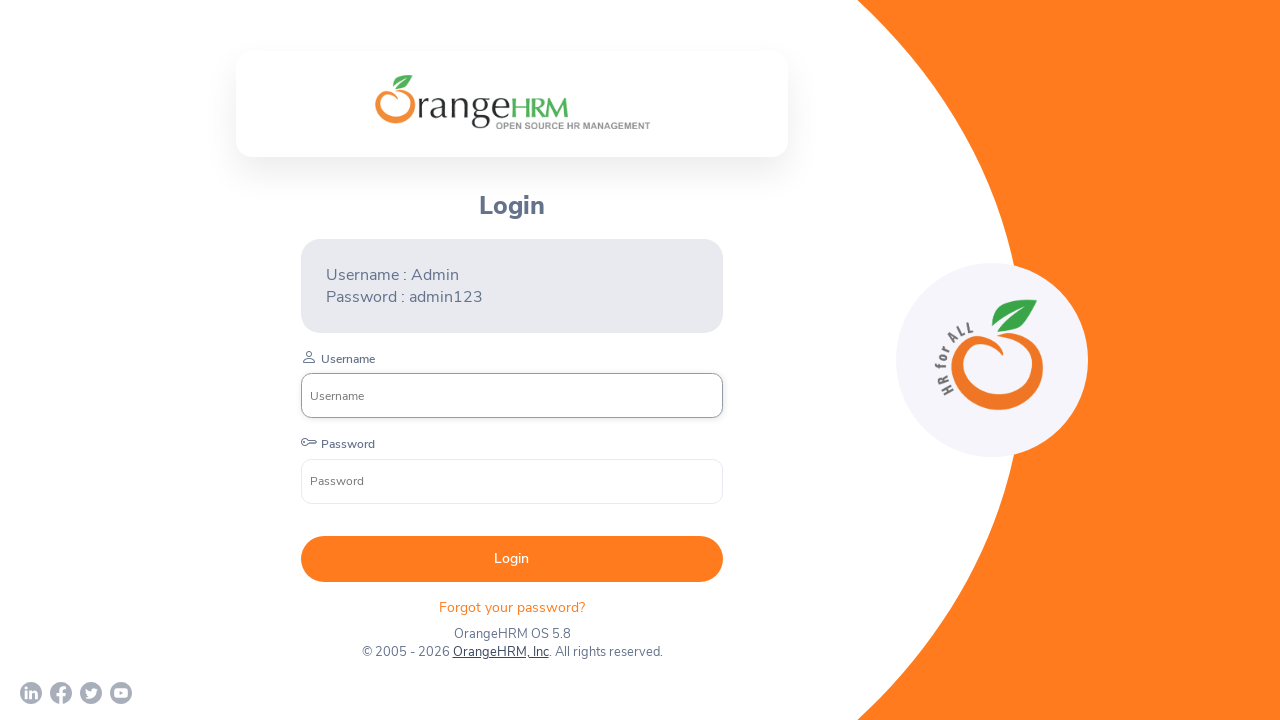

Retrieved all pages from context
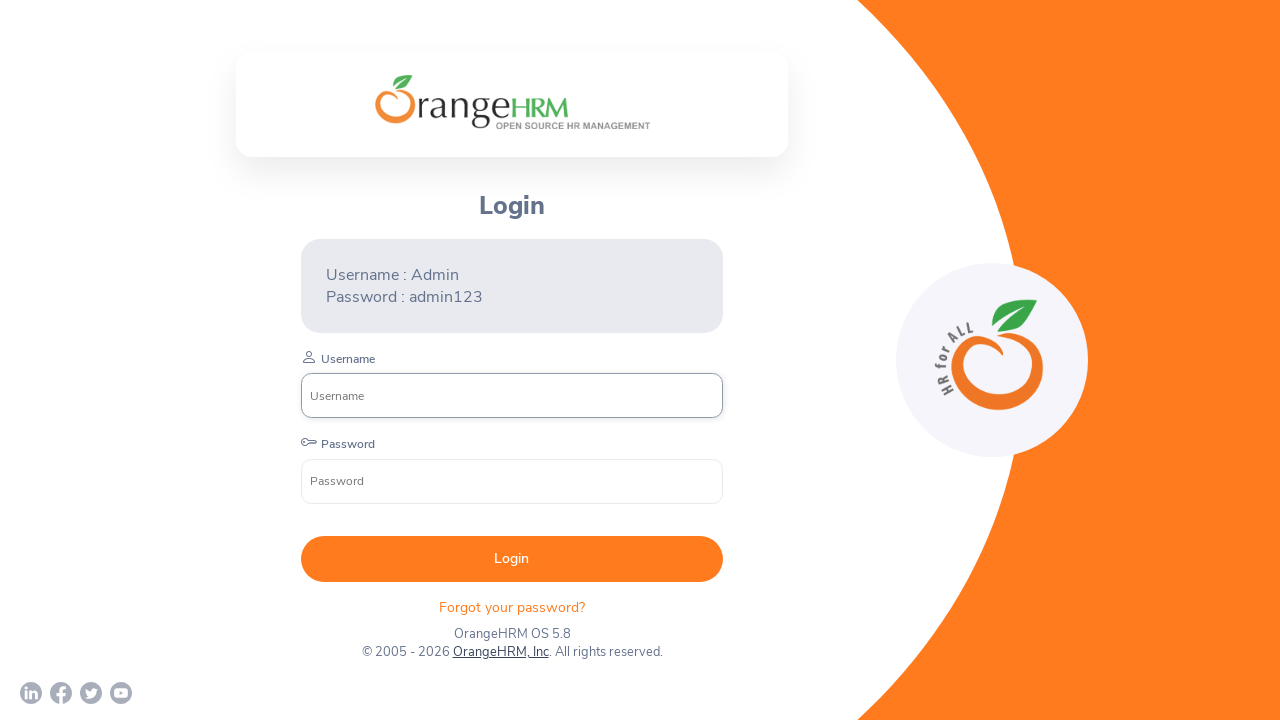

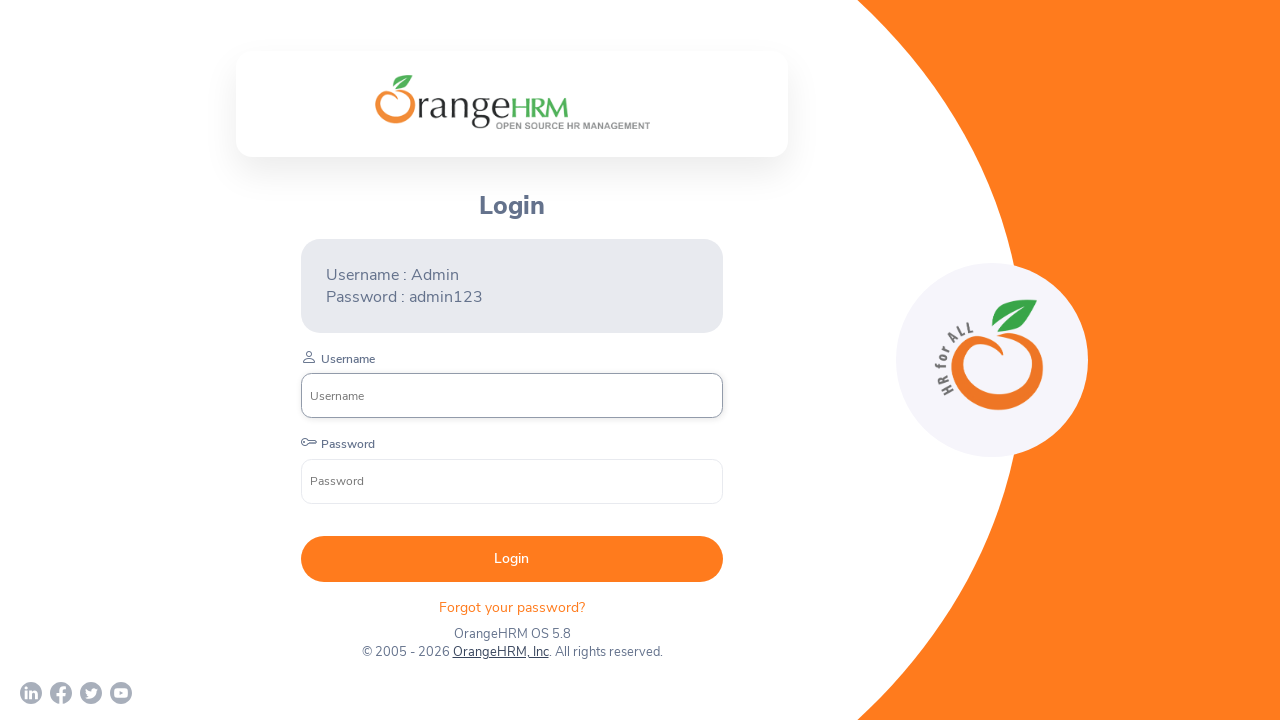